Tests simple alert handling by clicking a button to trigger an alert, reading its text, and accepting it

Starting URL: https://demoqa.com/alerts

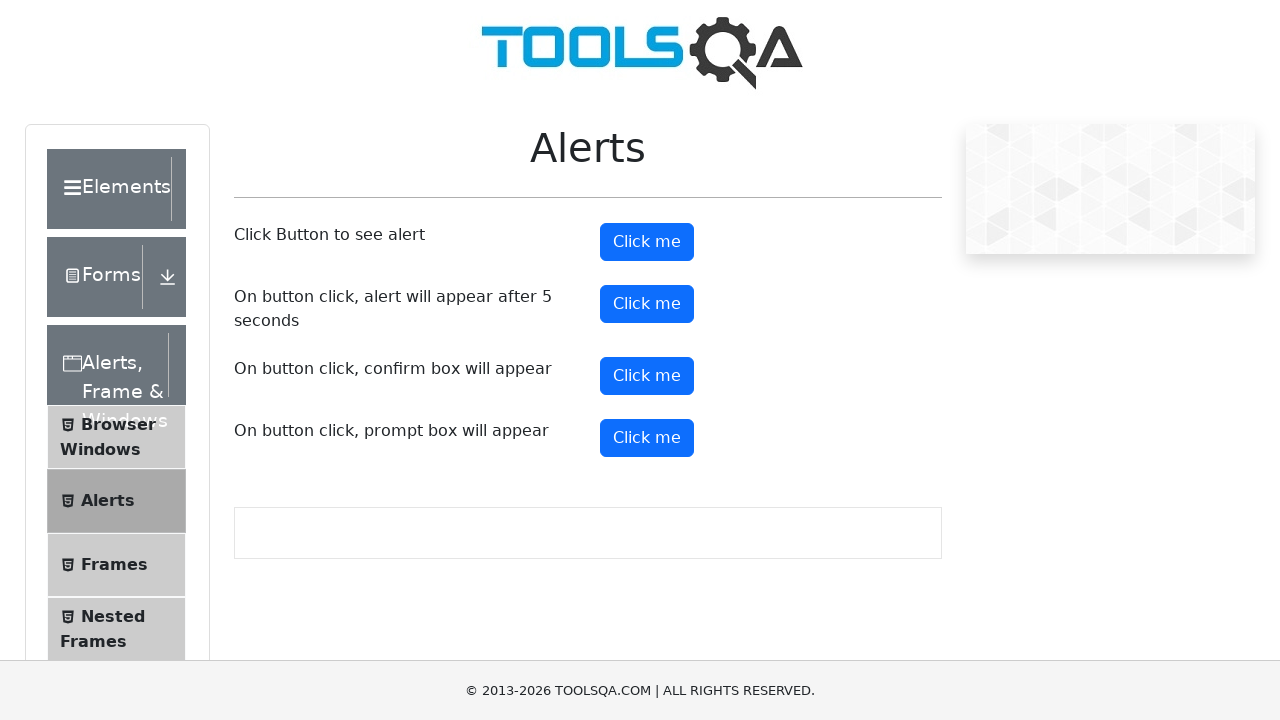

Clicked button to trigger simple alert at (647, 242) on #alertButton
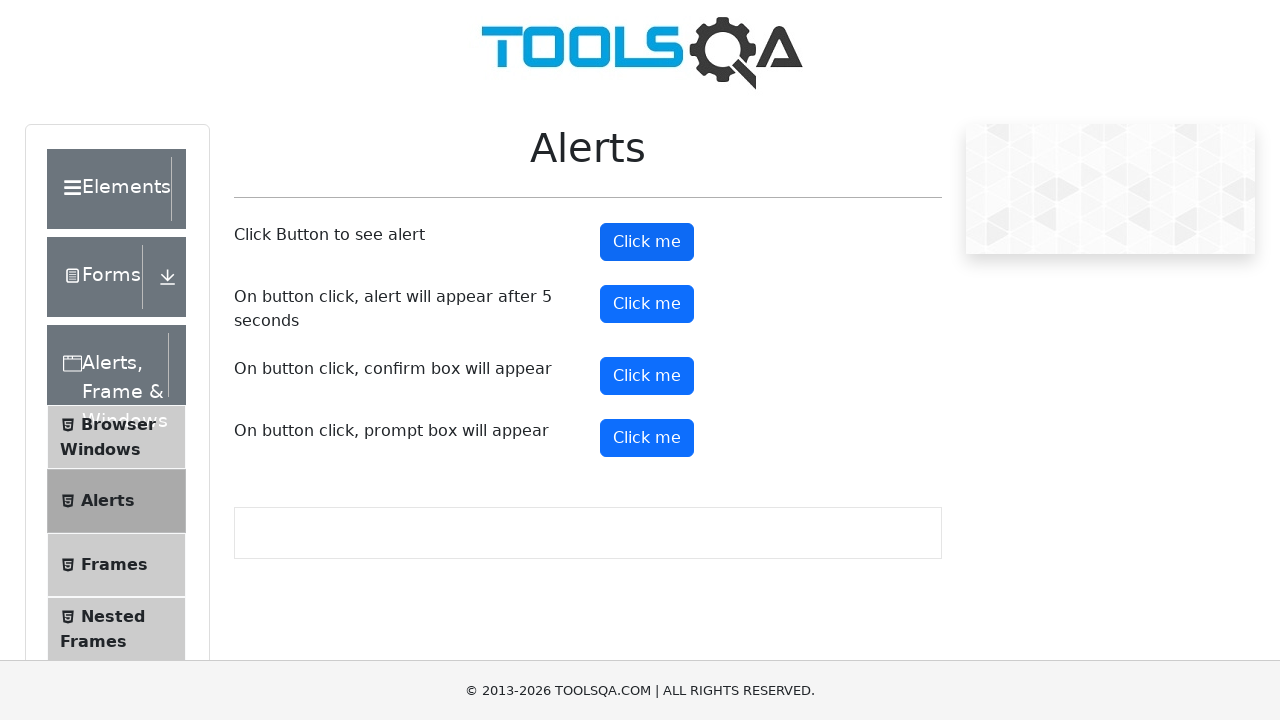

Set up dialog handler to accept alert
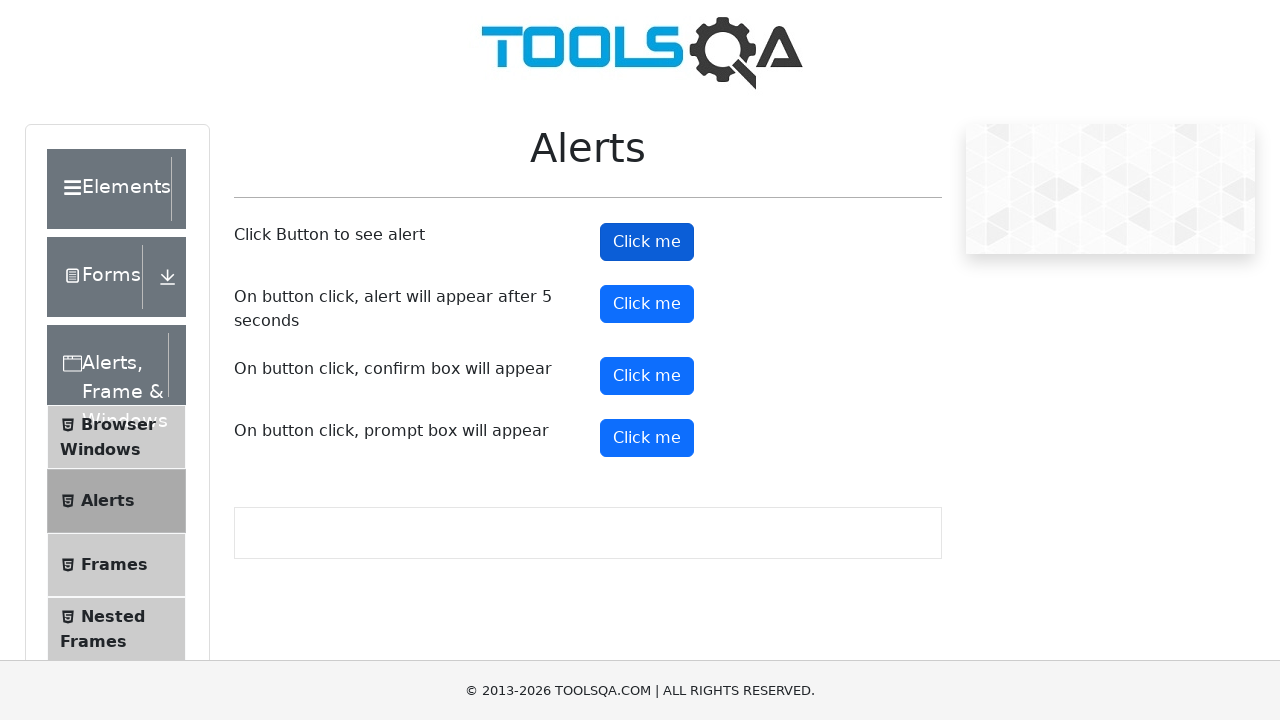

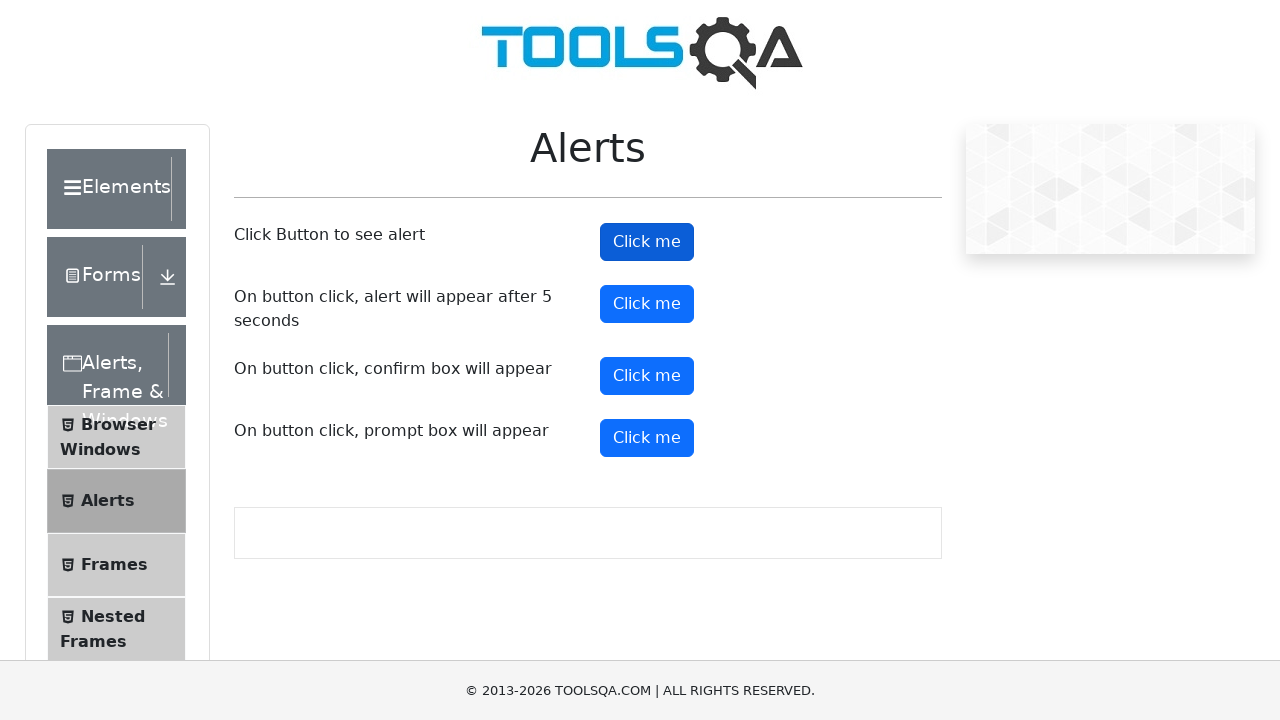